Tests browser window handling by clicking a link that opens a new window, switching between windows, and then navigating to a different website to locate an element.

Starting URL: https://the-internet.herokuapp.com/windows

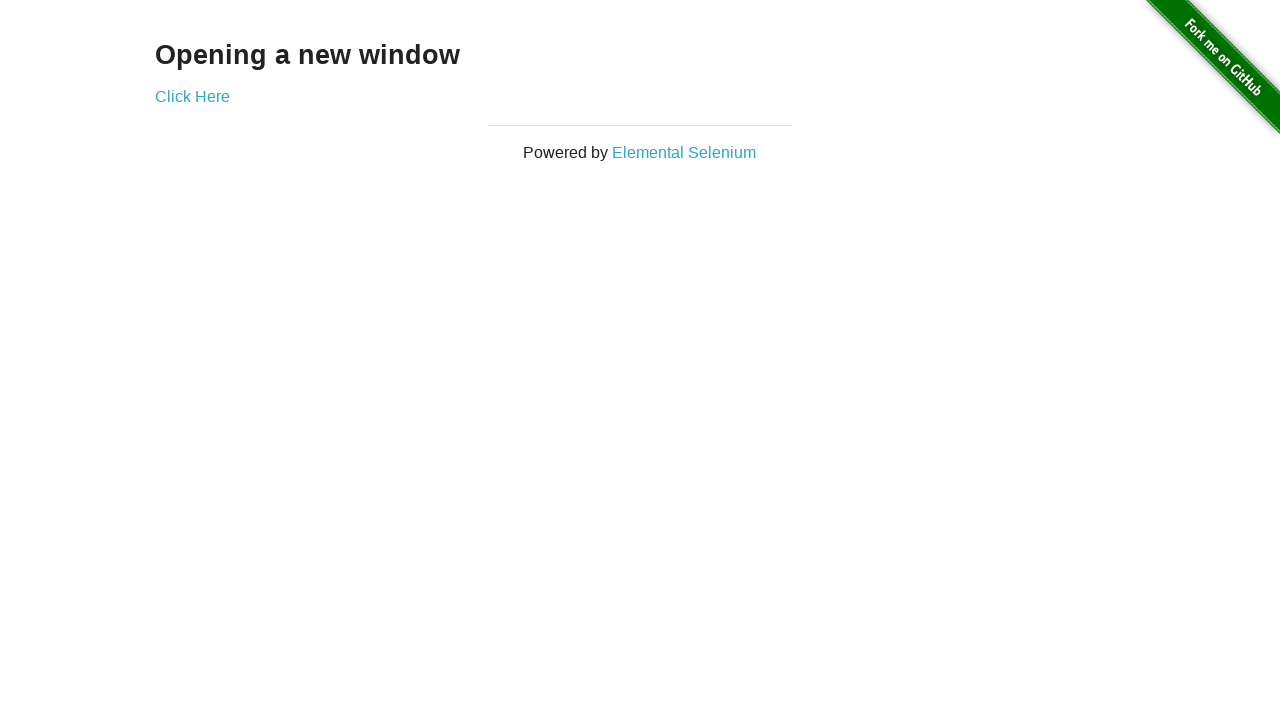

Clicked 'Click Here' link to open new window at (192, 96) on text=Click Here
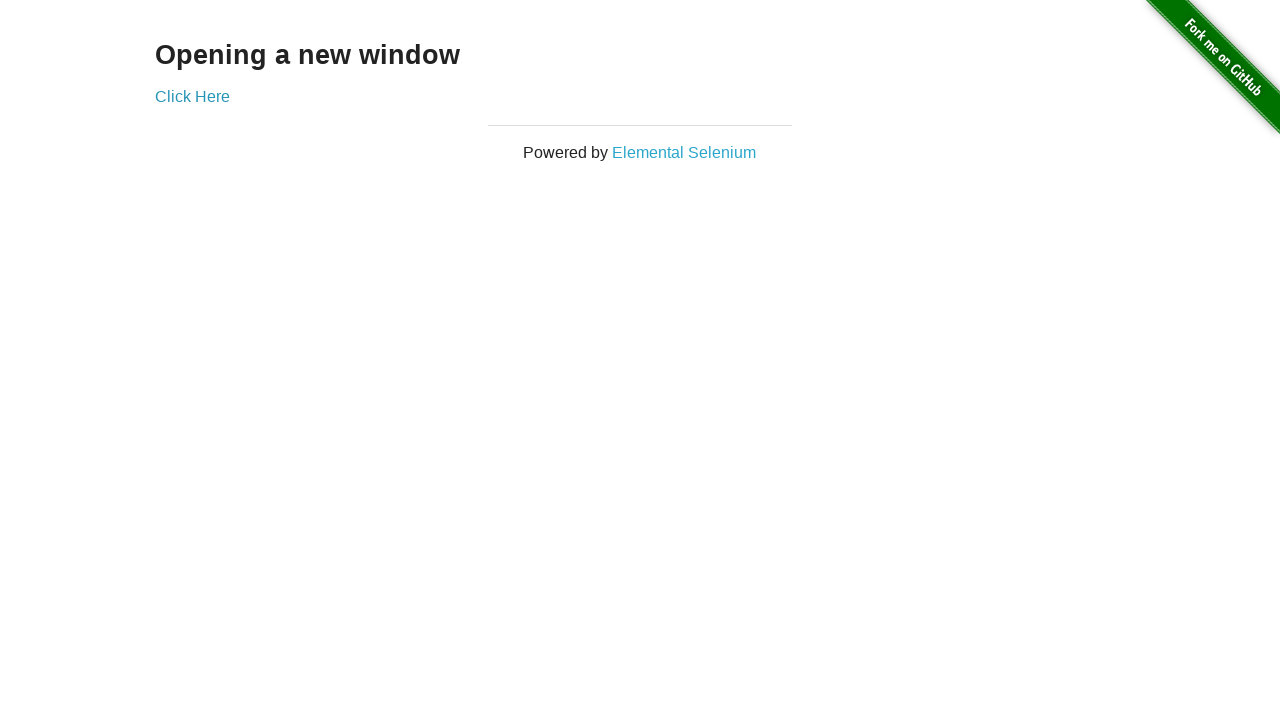

Waited for new window to open
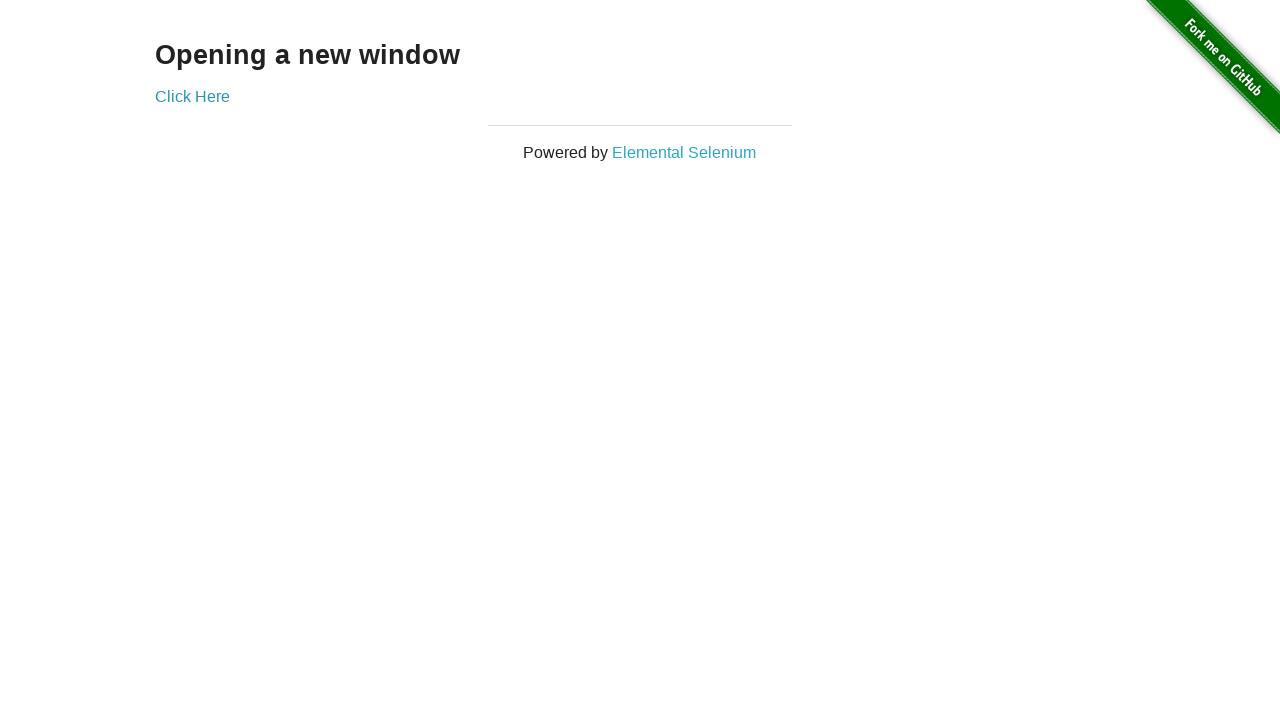

Retrieved all open pages from context
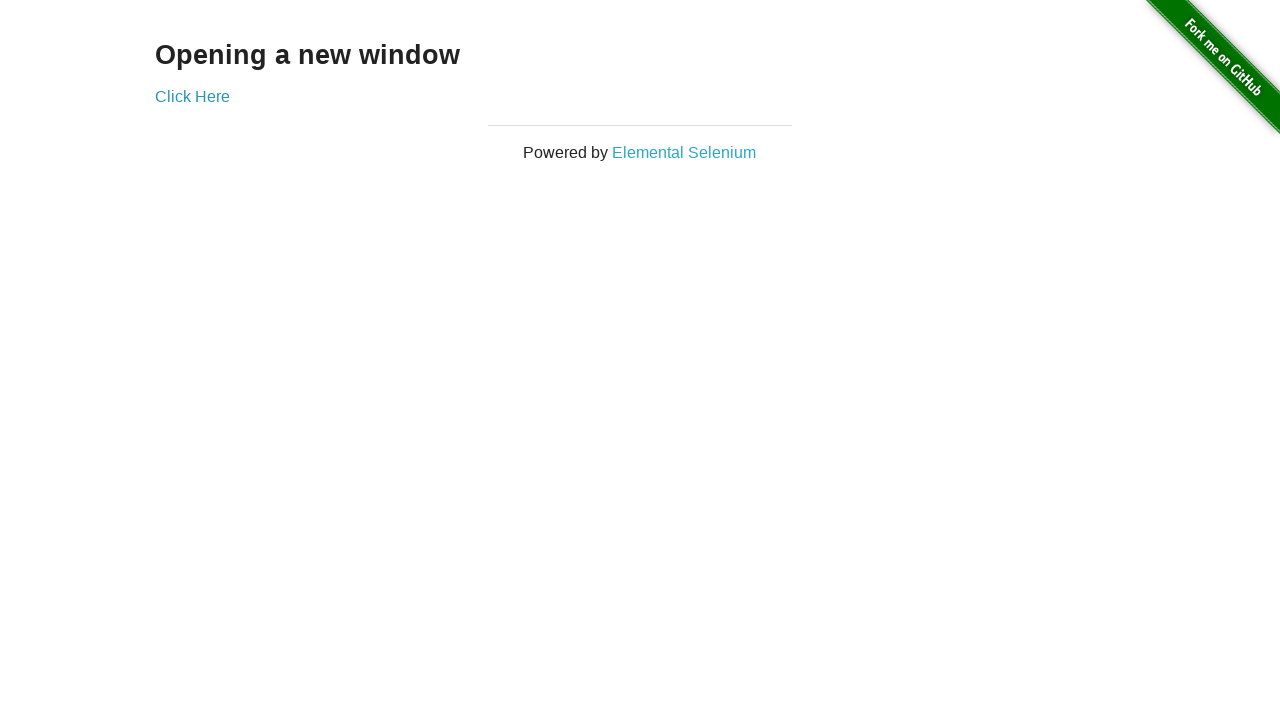

Switched to first page (original window)
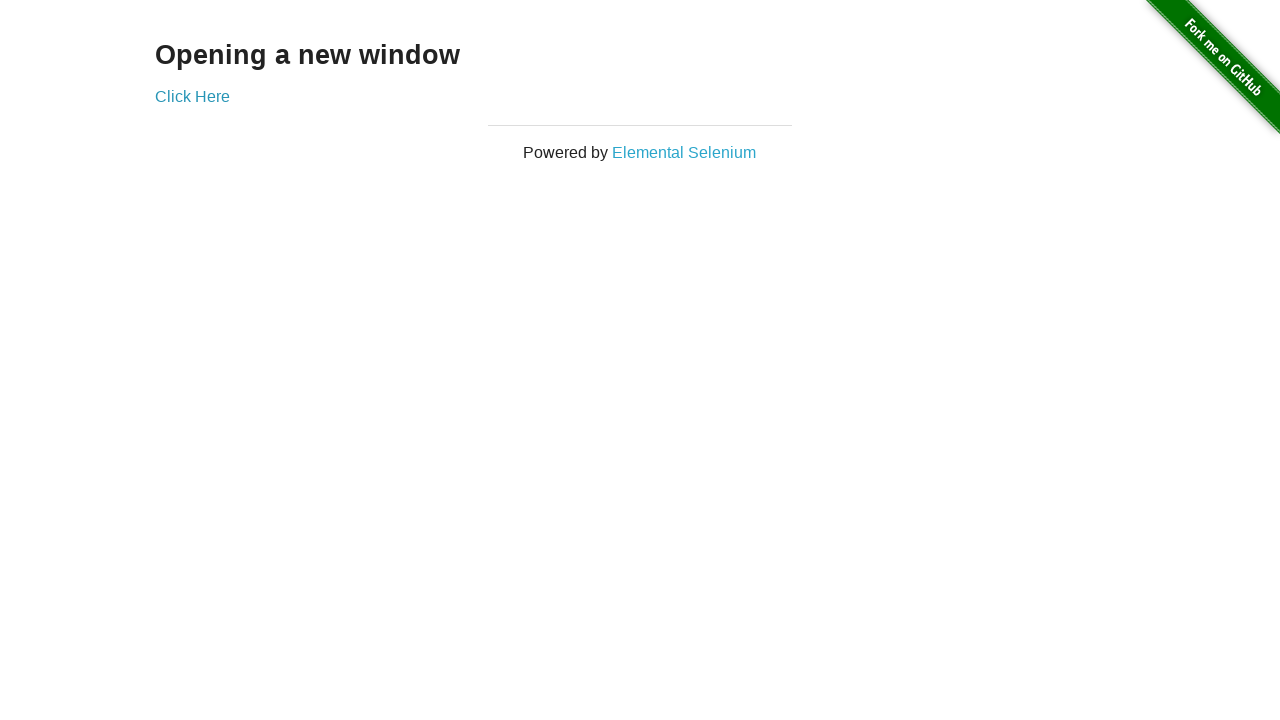

Navigated to https://www.tqniait.com/?language=arabic on first page
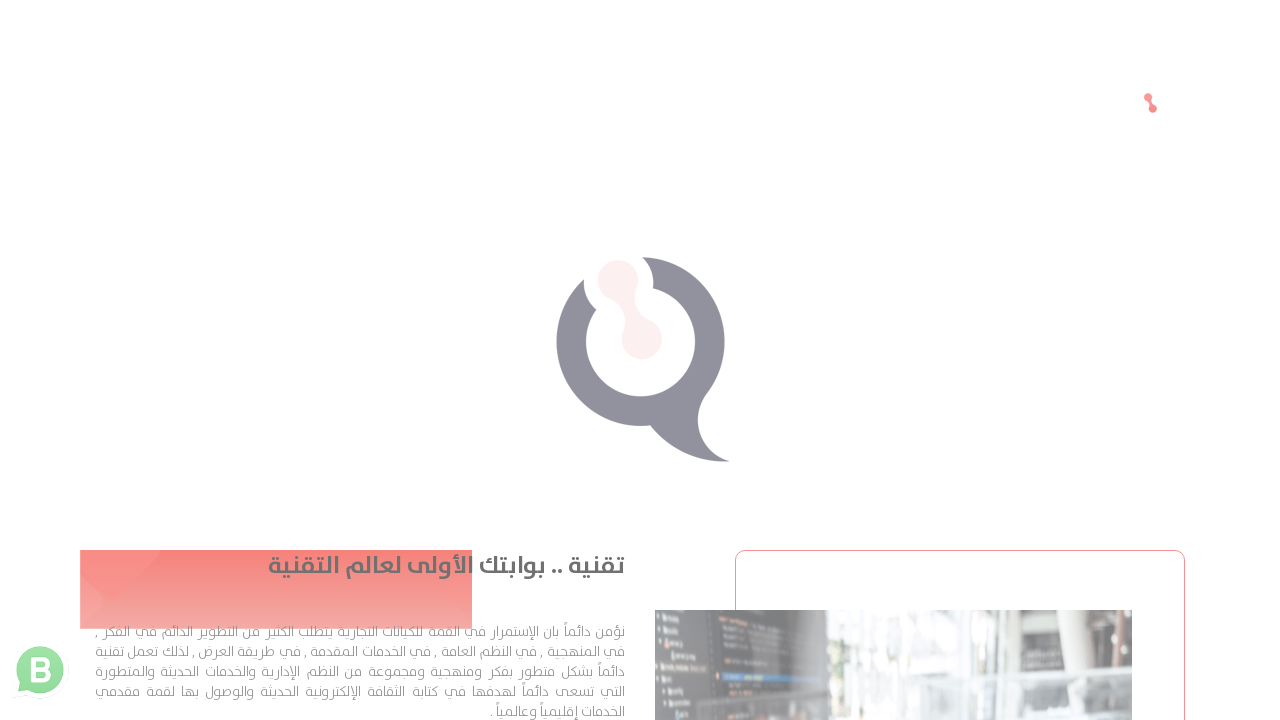

Element located at xpath=/html/body/section[3]/div/ul/li[4]/a
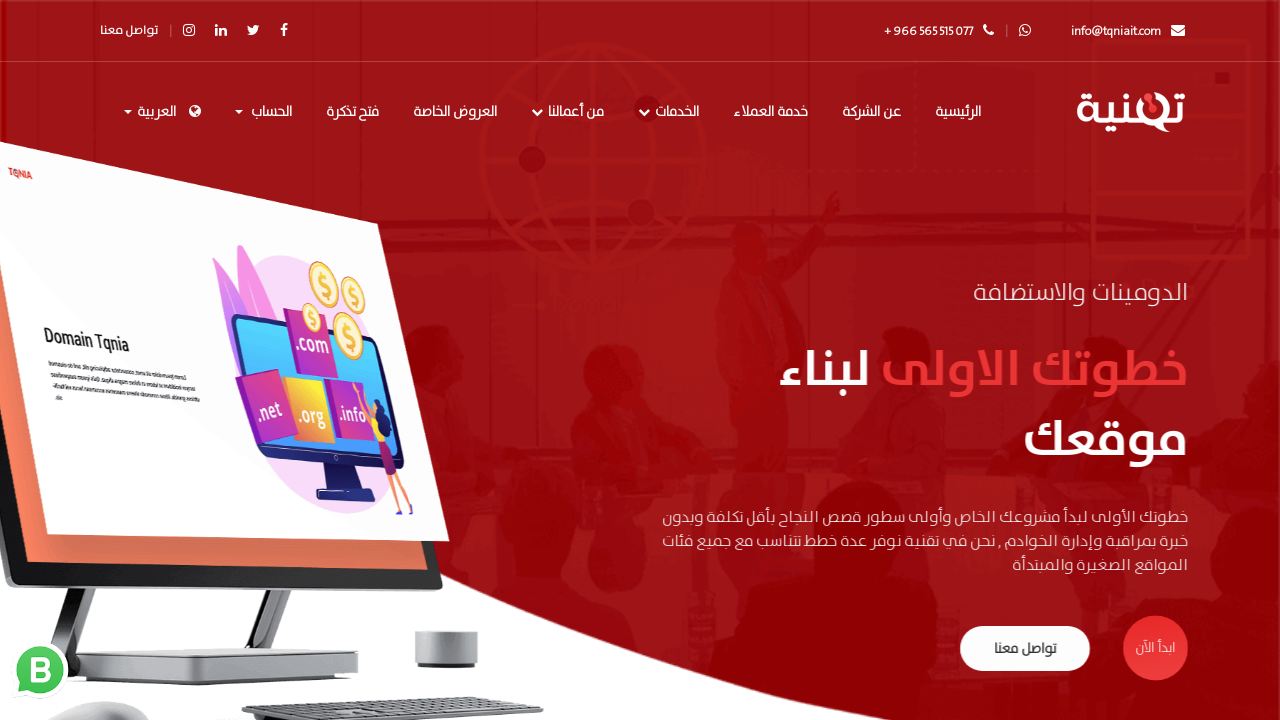

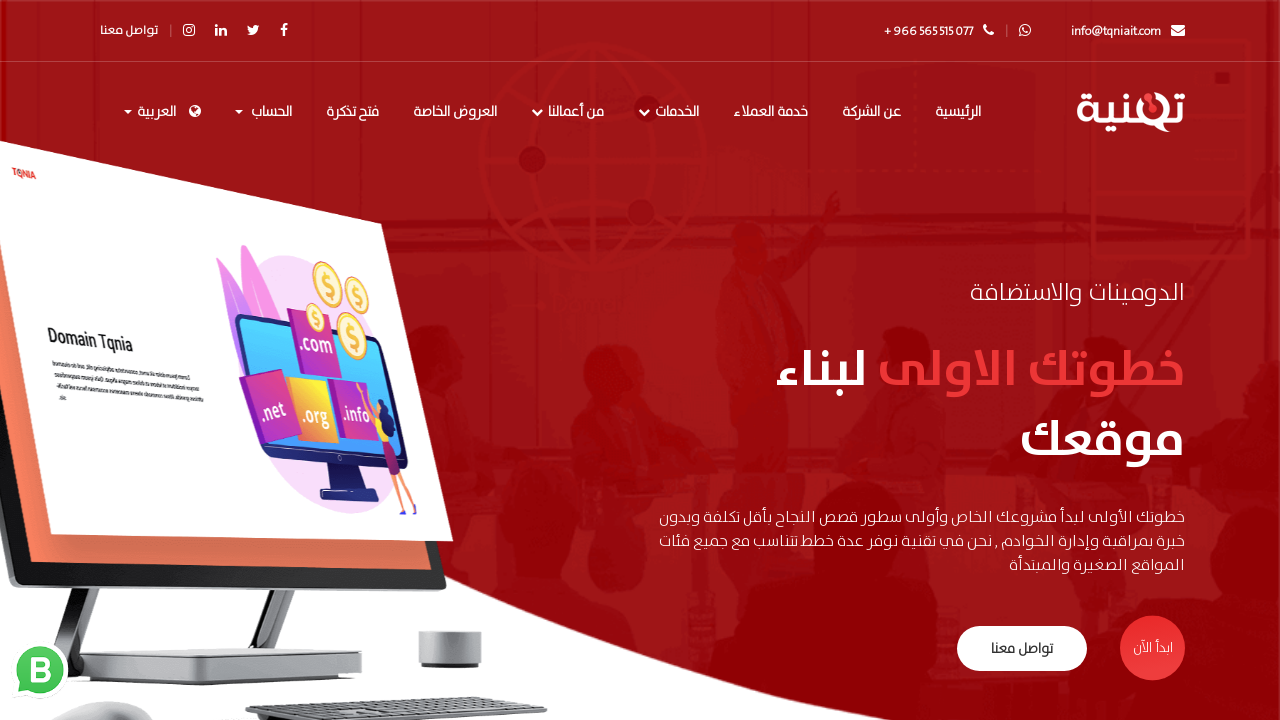